Tests keyboard navigation by opening join modal, entering a code, and pressing Enter to verify current behavior

Starting URL: https://translator-v3.vercel.app

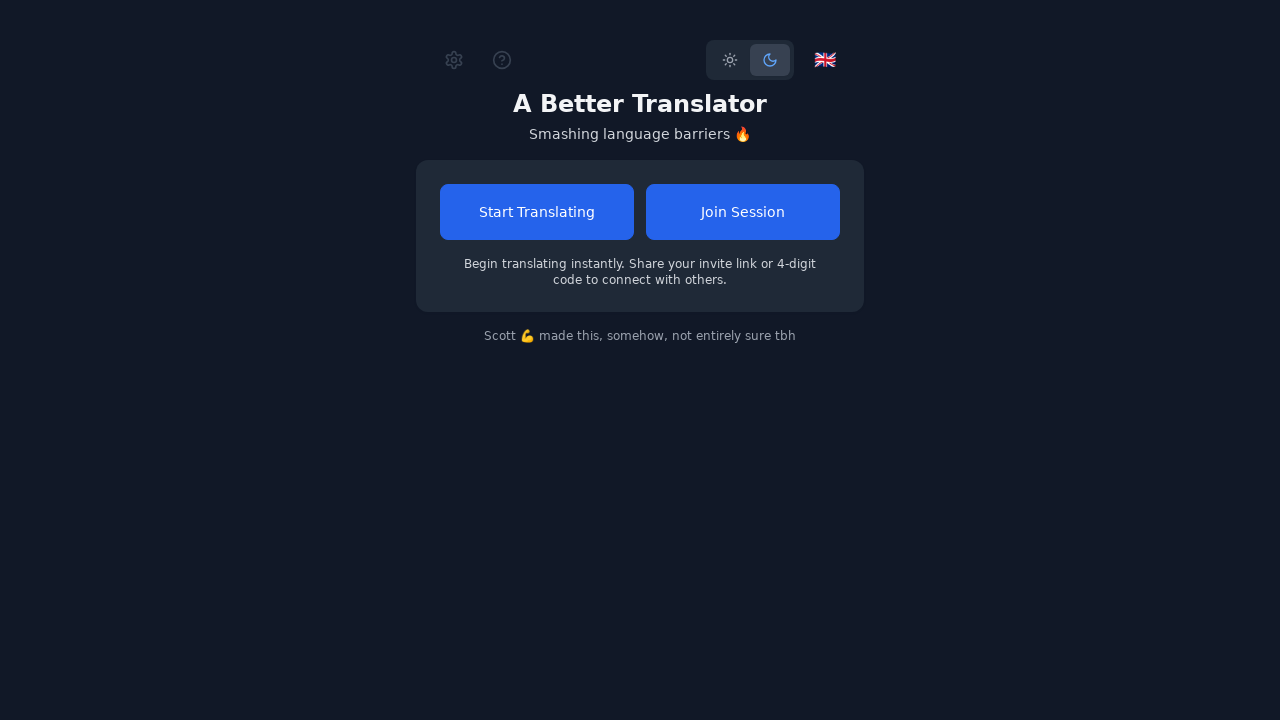

Waited for page to fully load with networkidle state
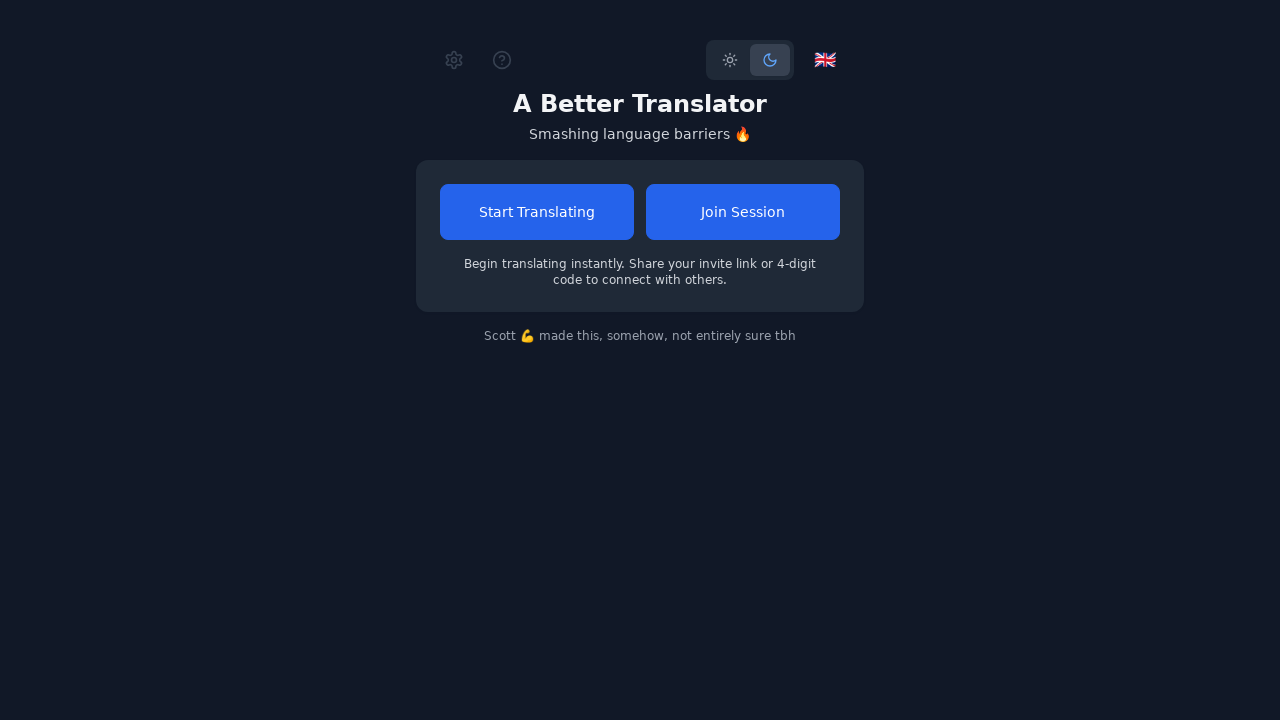

Clicked 'Join Session' button to open join modal at (743, 212) on button:has-text("Join Session")
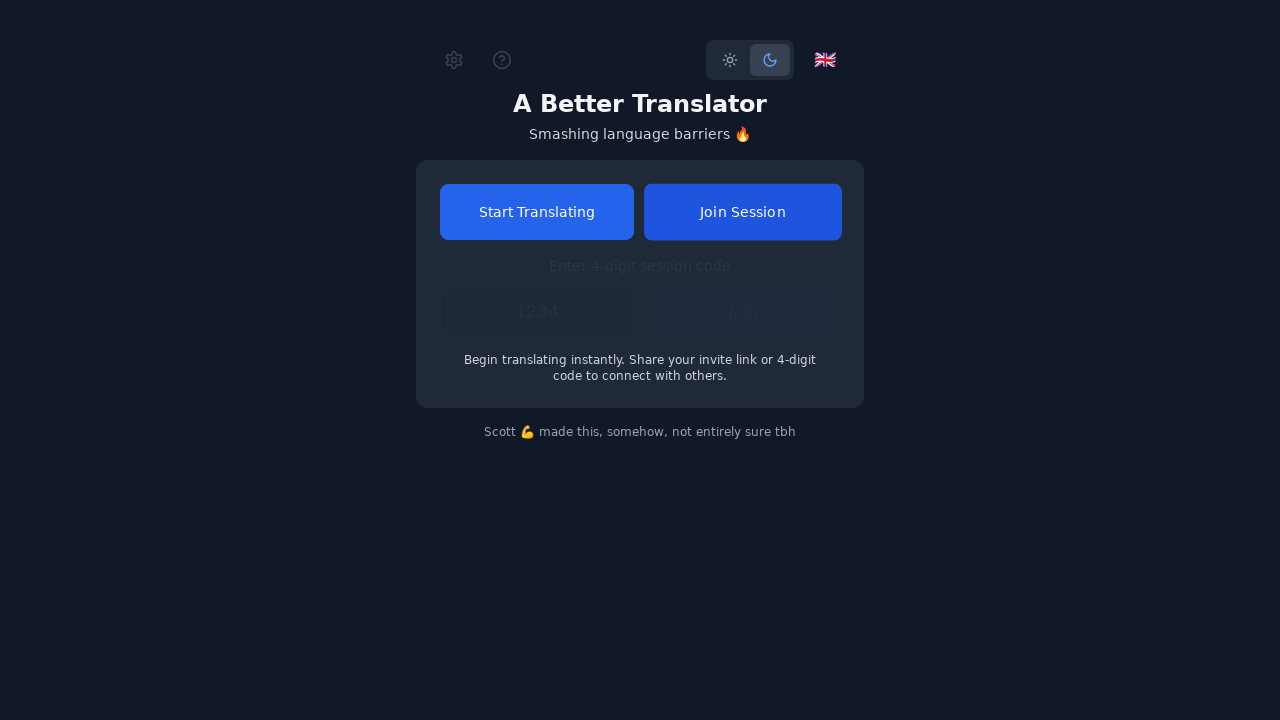

Join modal appeared with code input field
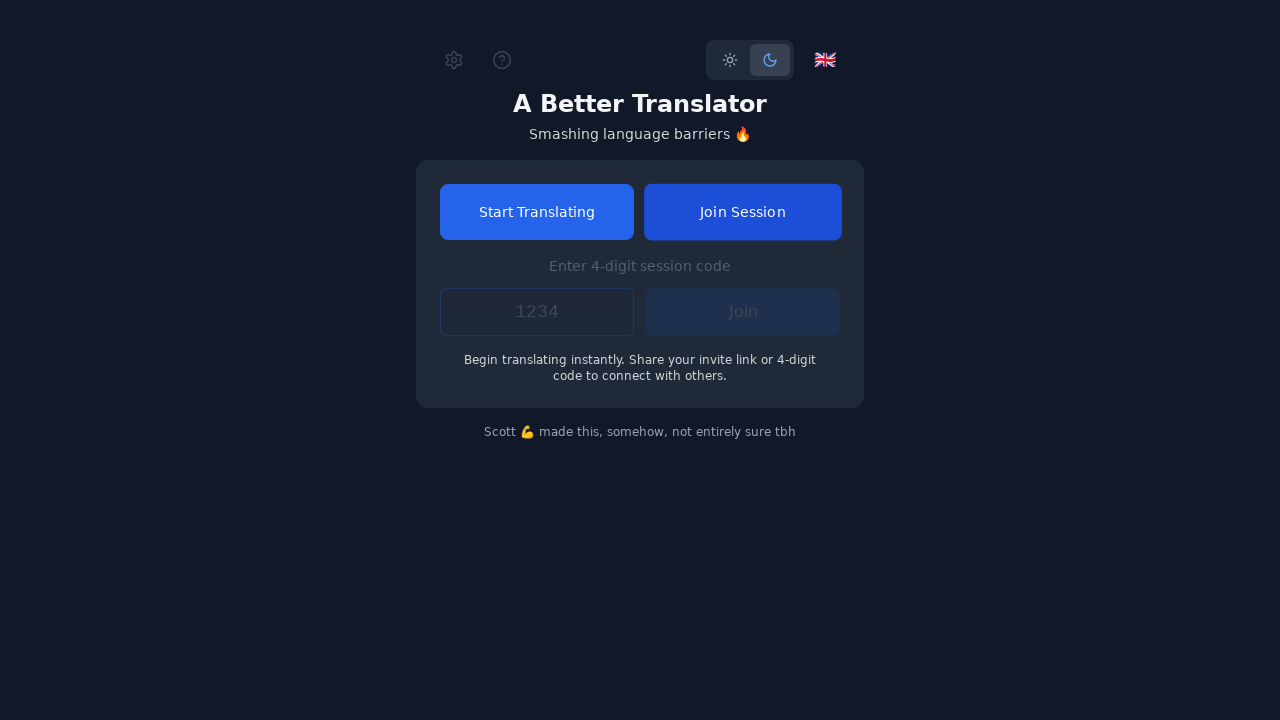

Entered code '1234' into join code input field on input[data-testid="join-code-input"]
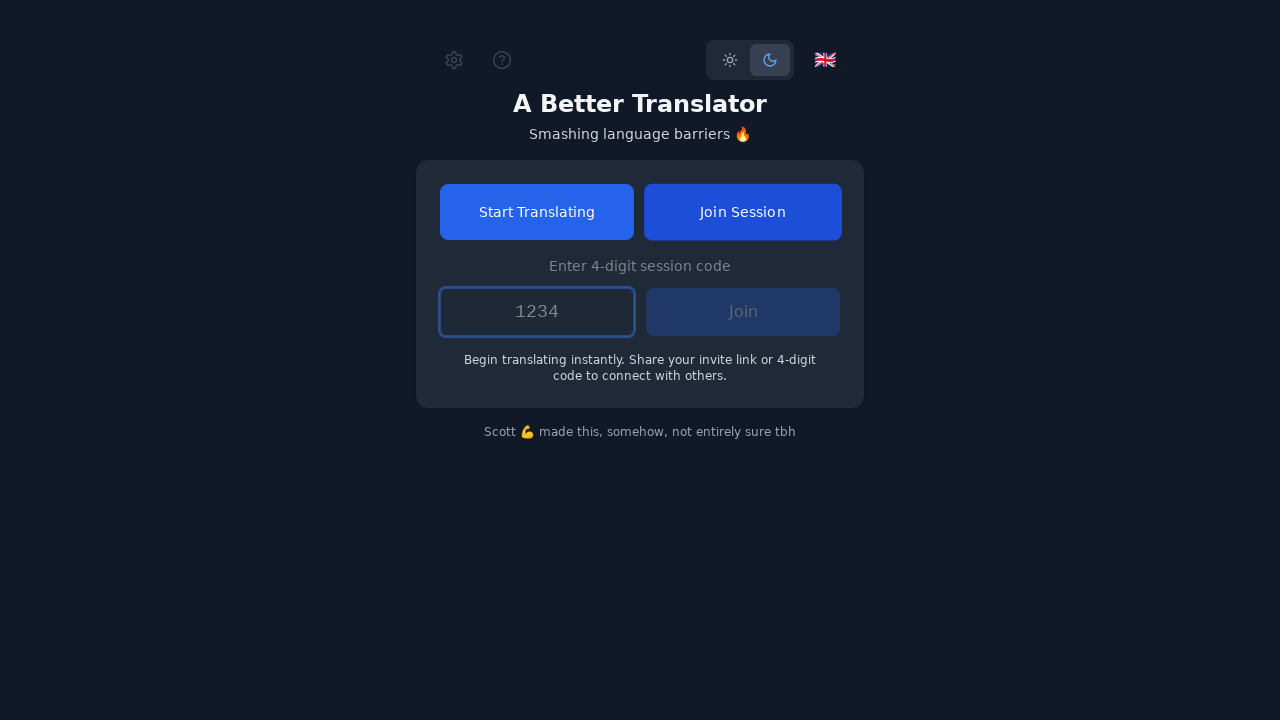

Pressed Enter key to submit join code on input[data-testid="join-code-input"]
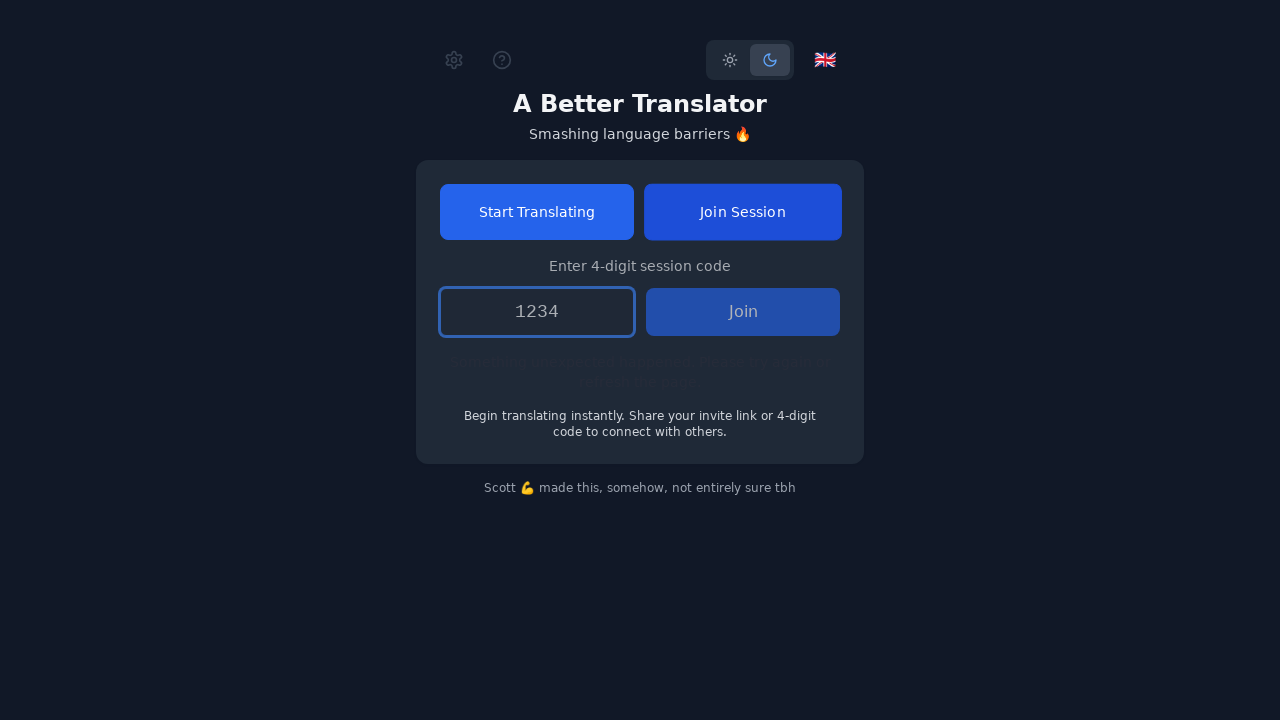

Waited 1 second to observe keyboard navigation behavior
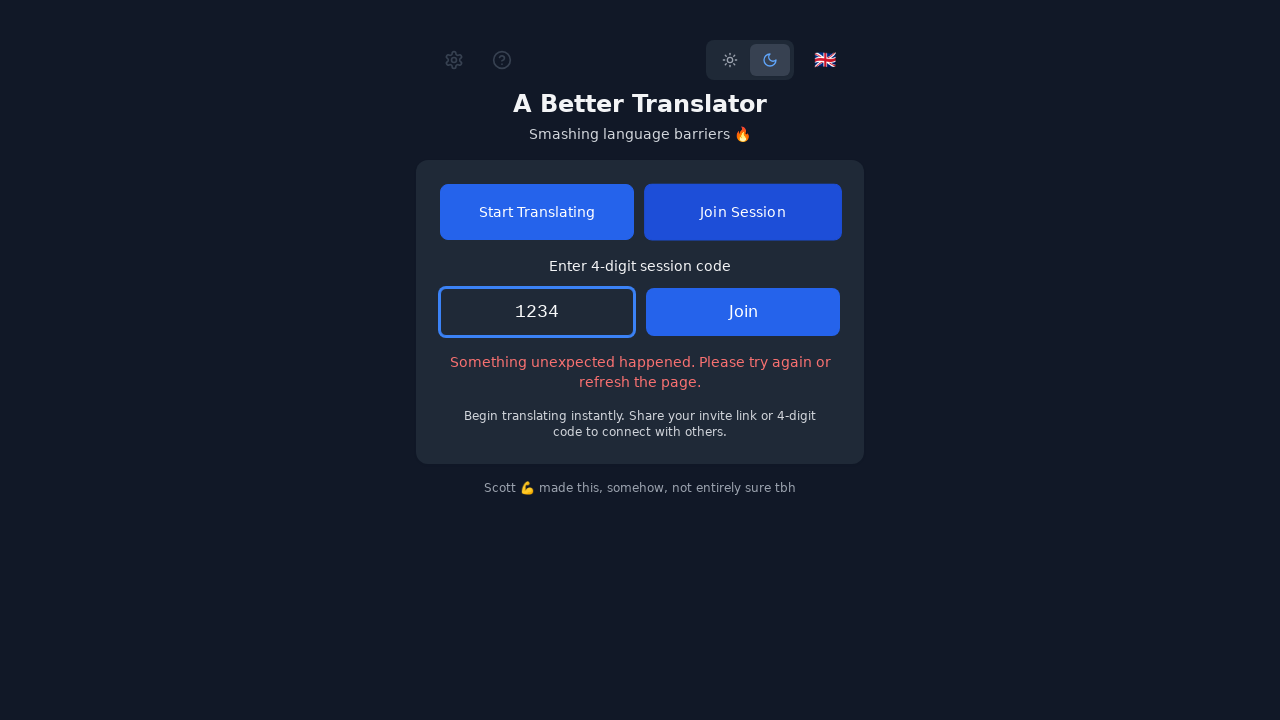

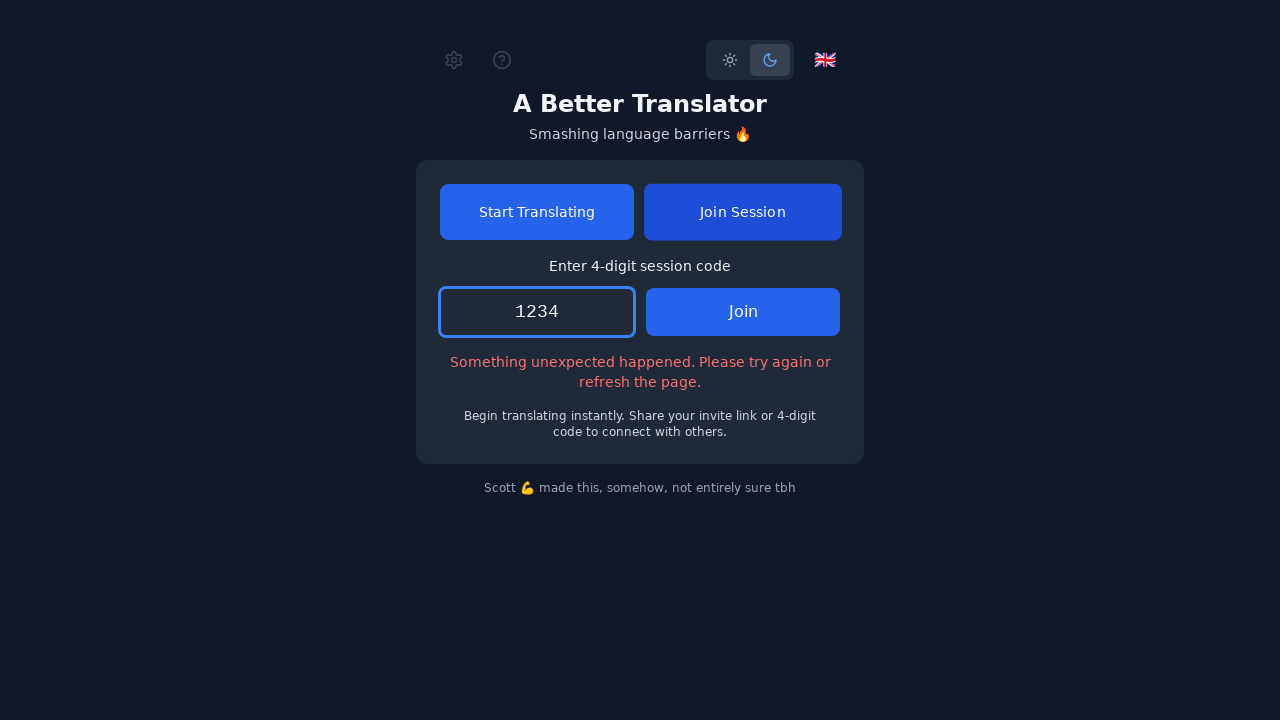